Tests drag-and-drop functionality on the jQuery UI droppable demo page by dragging a source element and dropping it onto a target element within an iframe.

Starting URL: https://jqueryui.com/droppable/

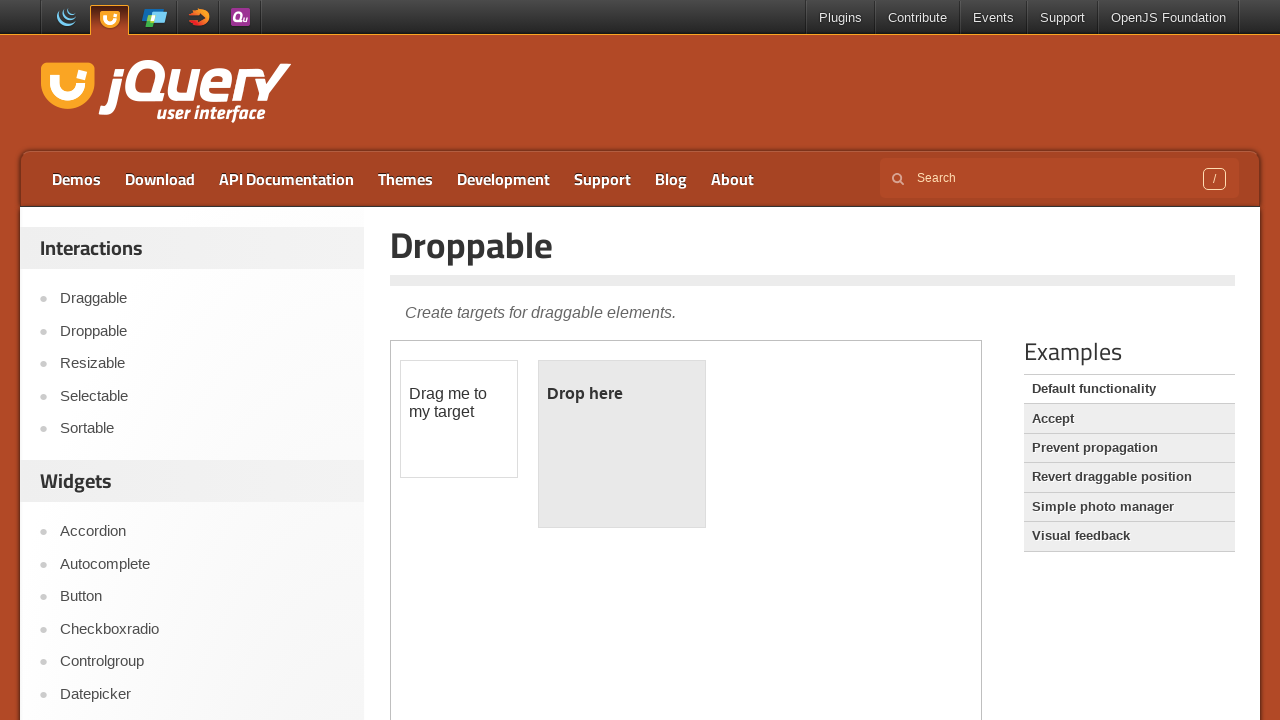

Located the demo iframe
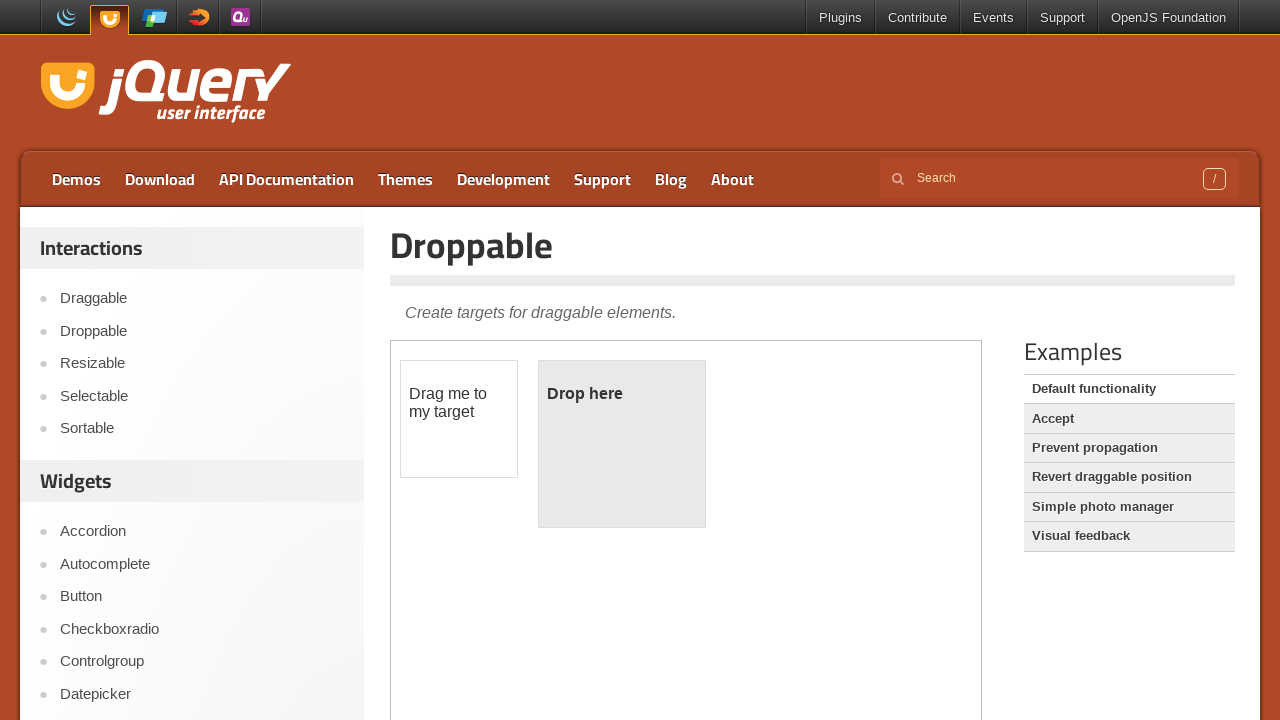

Located the draggable source element
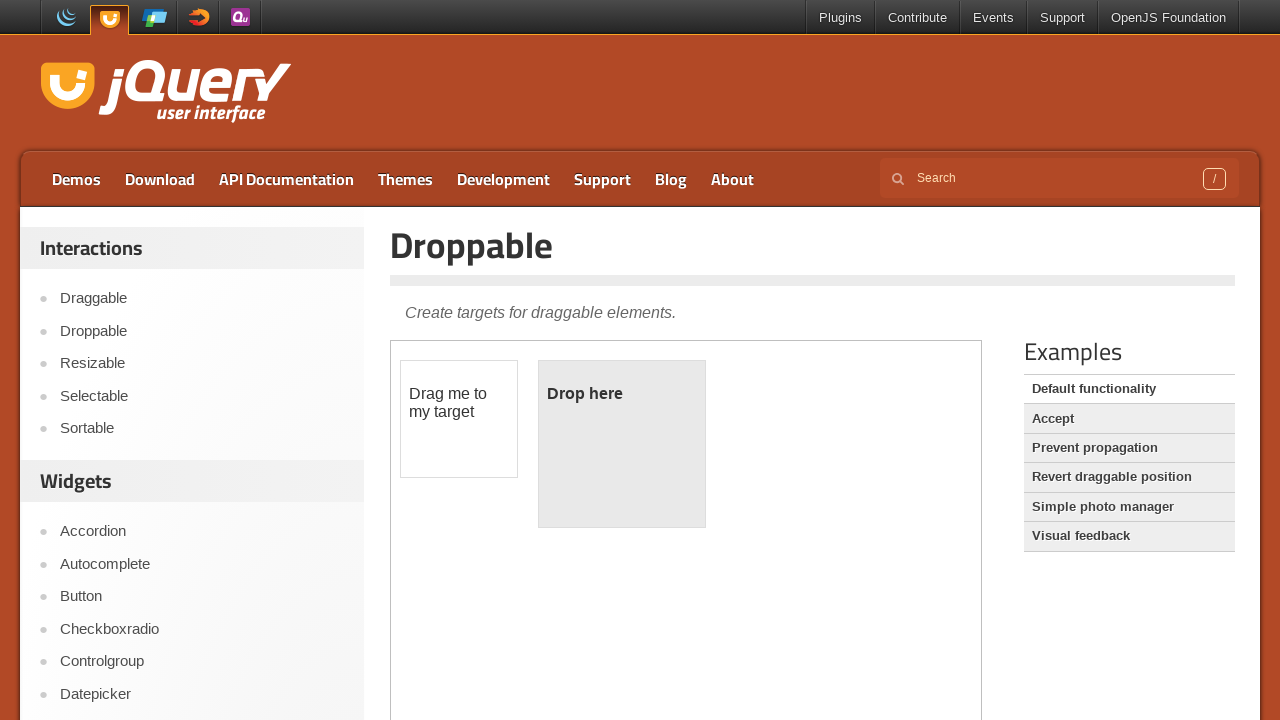

Located the droppable target element
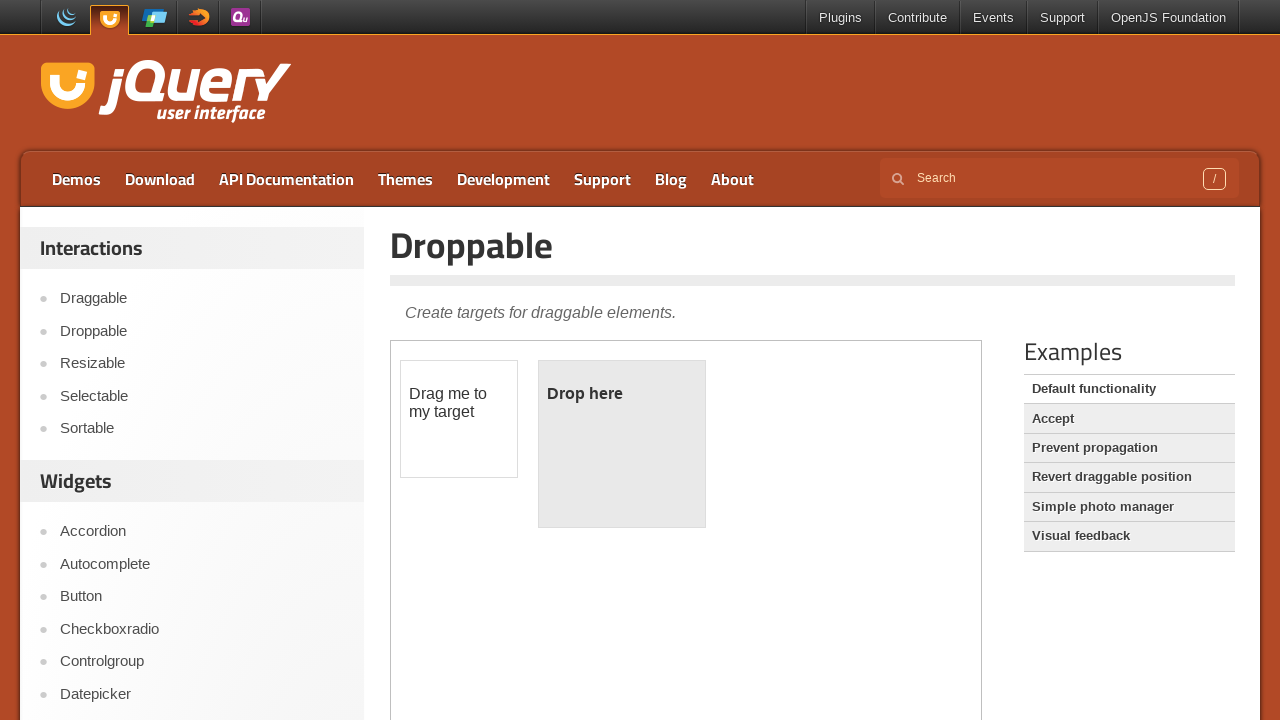

Dragged source element onto target element at (622, 444)
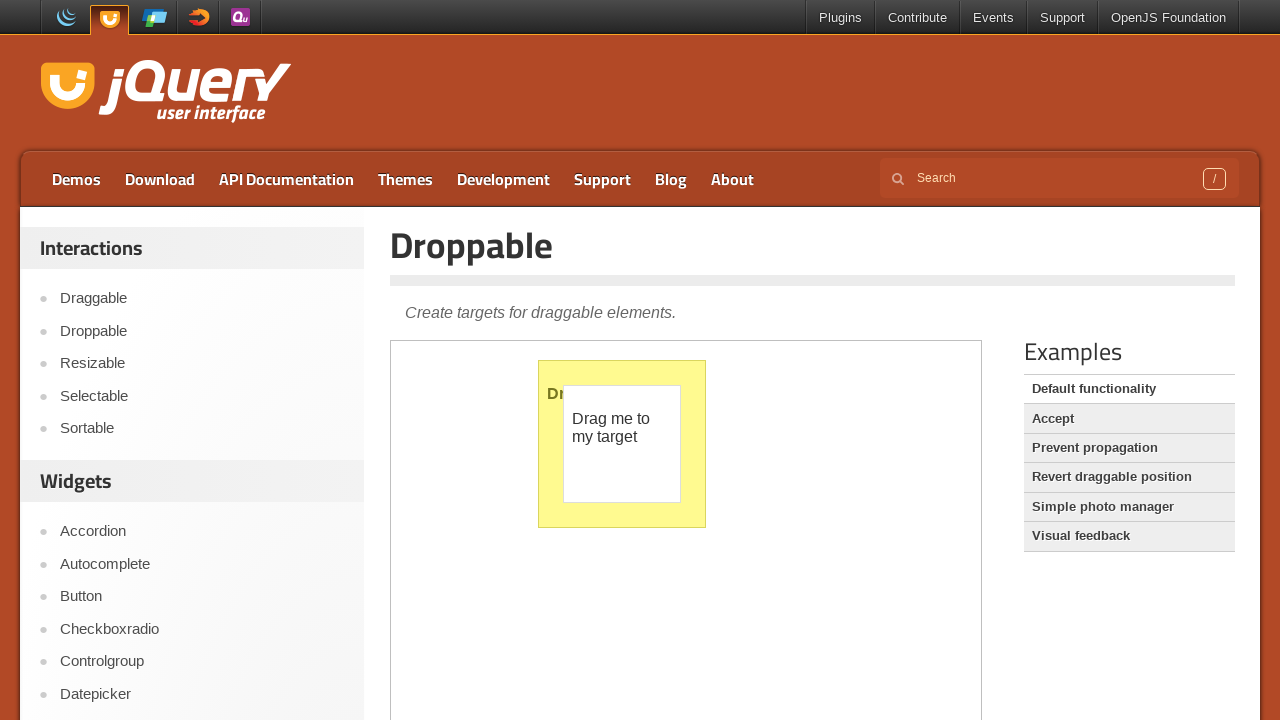

Verified drop completed - target element highlighted with ui-state-highlight class
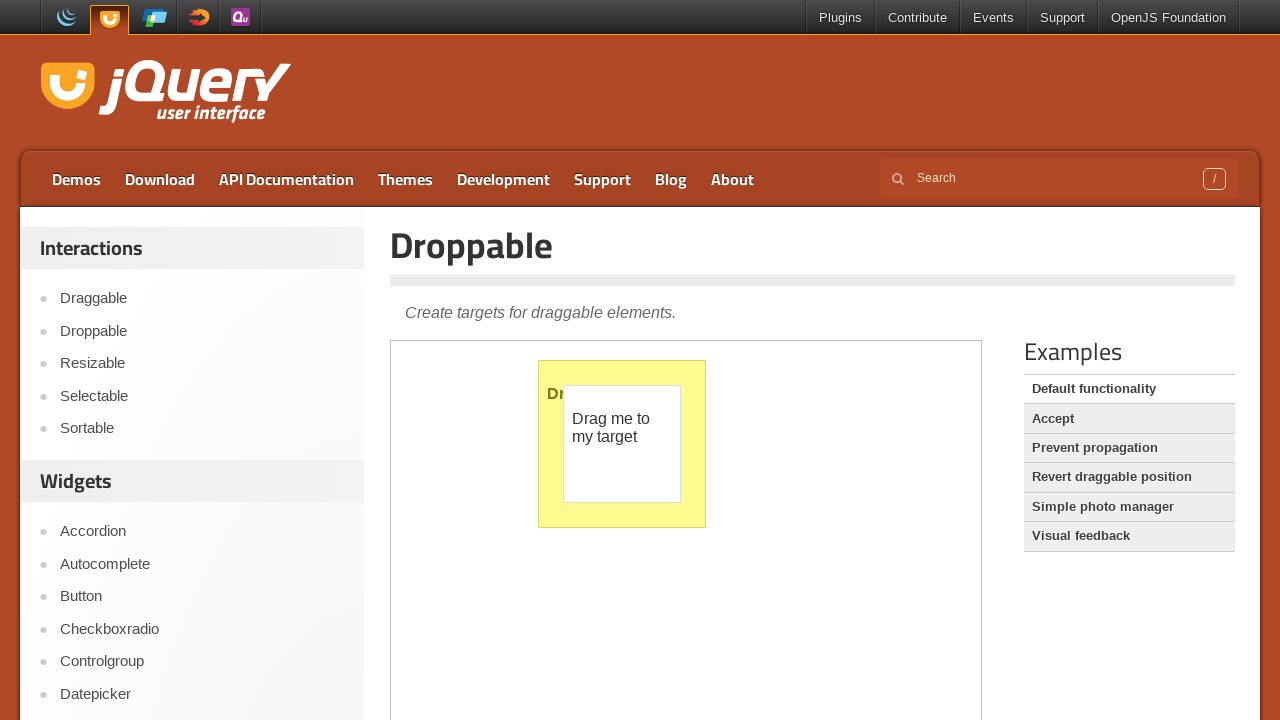

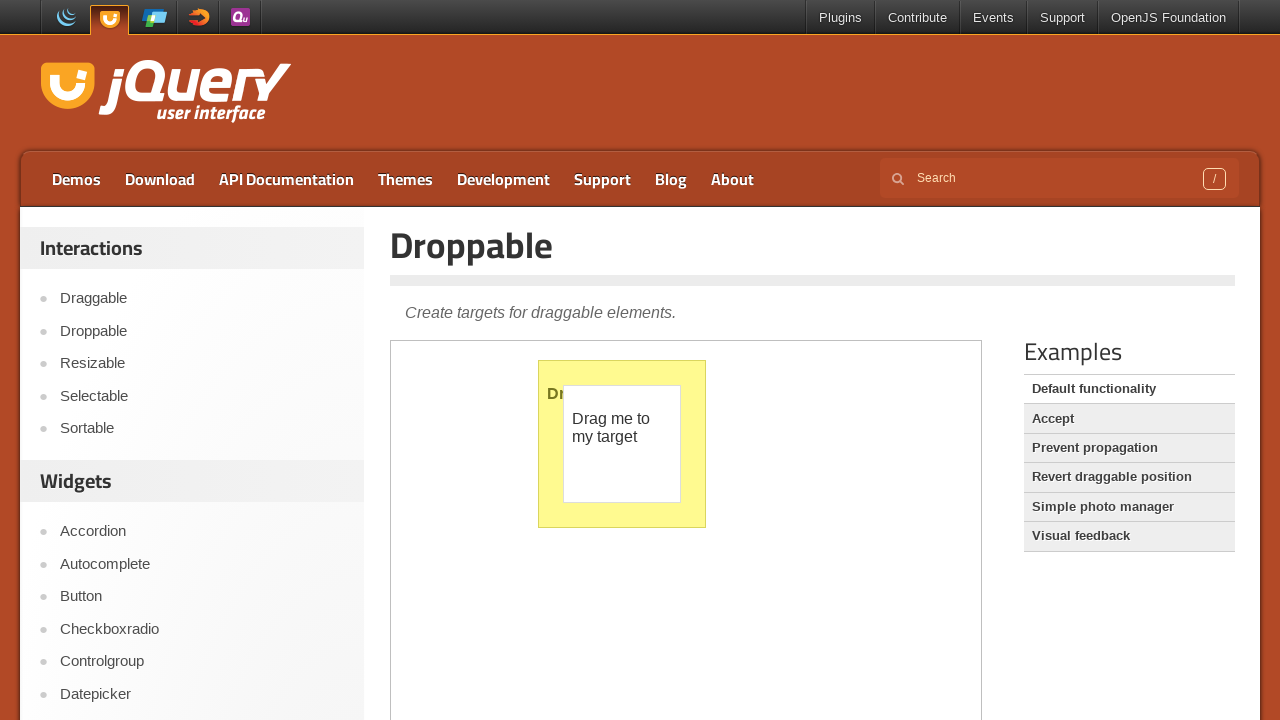